Tests registration with mandatory fields filled - enters ZIP code, continues, fills first name, email, password and confirm password, then registers.

Starting URL: https://sharelane.com/cgi-bin/register.py

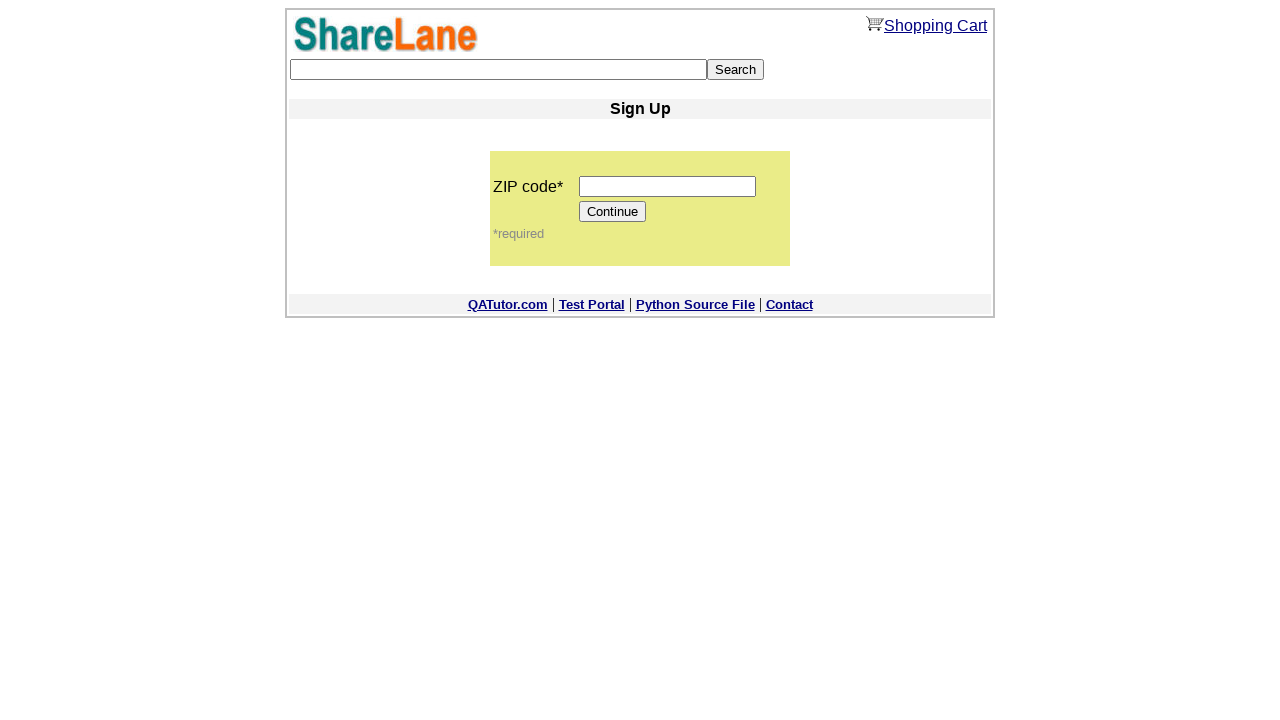

Filled ZIP code field with '444444' on input[name='zip_code']
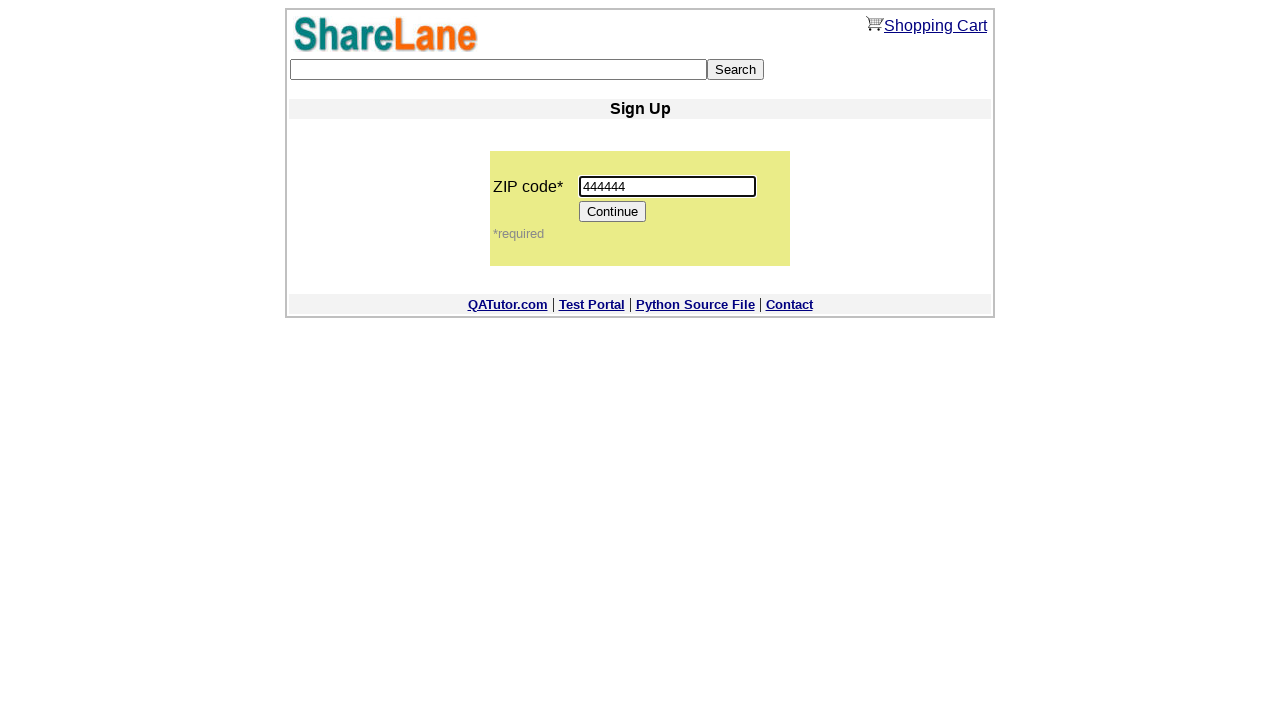

Clicked Continue button to proceed to registration form at (613, 212) on xpath=//*[@value='Continue']
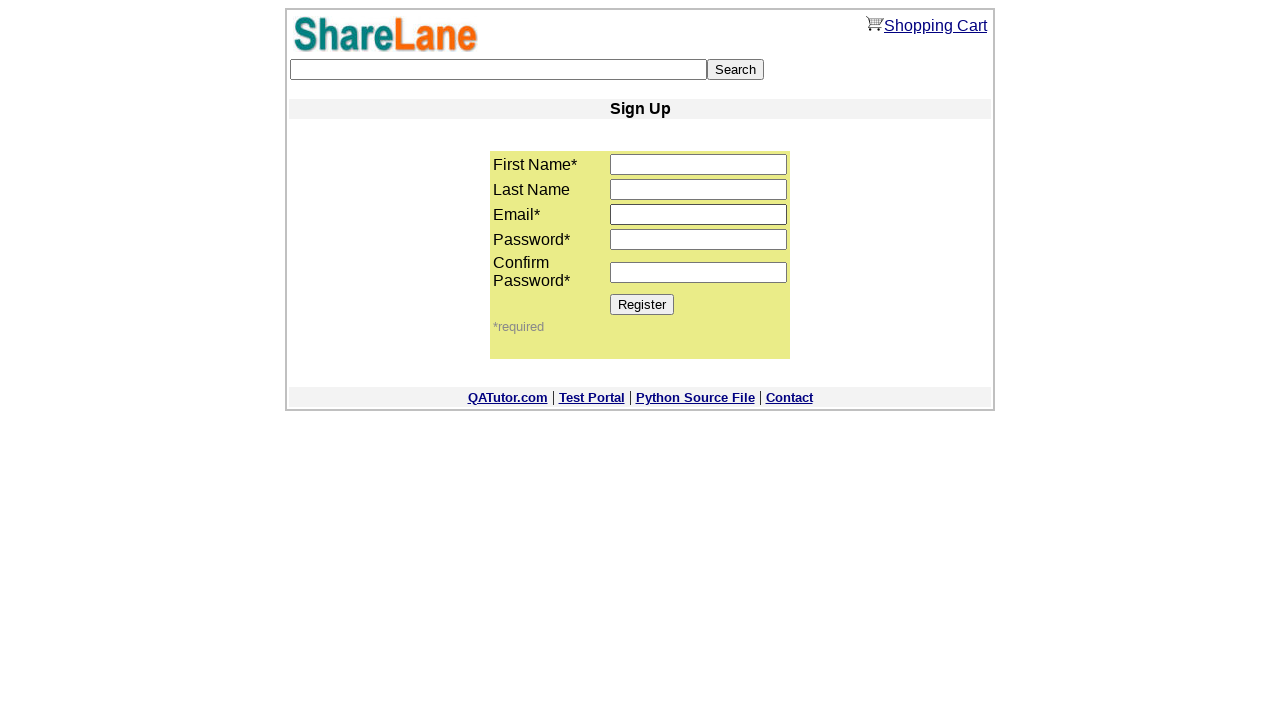

Filled first name field with 'Ziyat' on input[name='first_name']
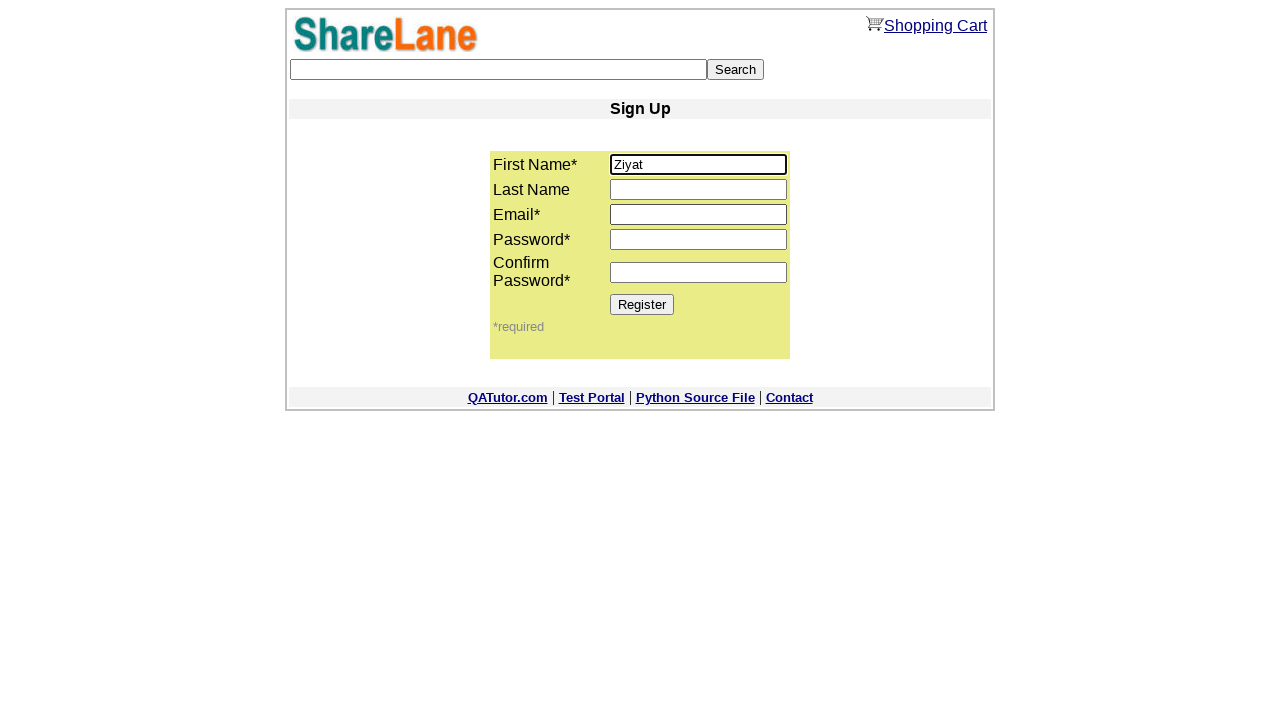

Filled email field with 'Ziyat@sharelane.com' on input[name='email']
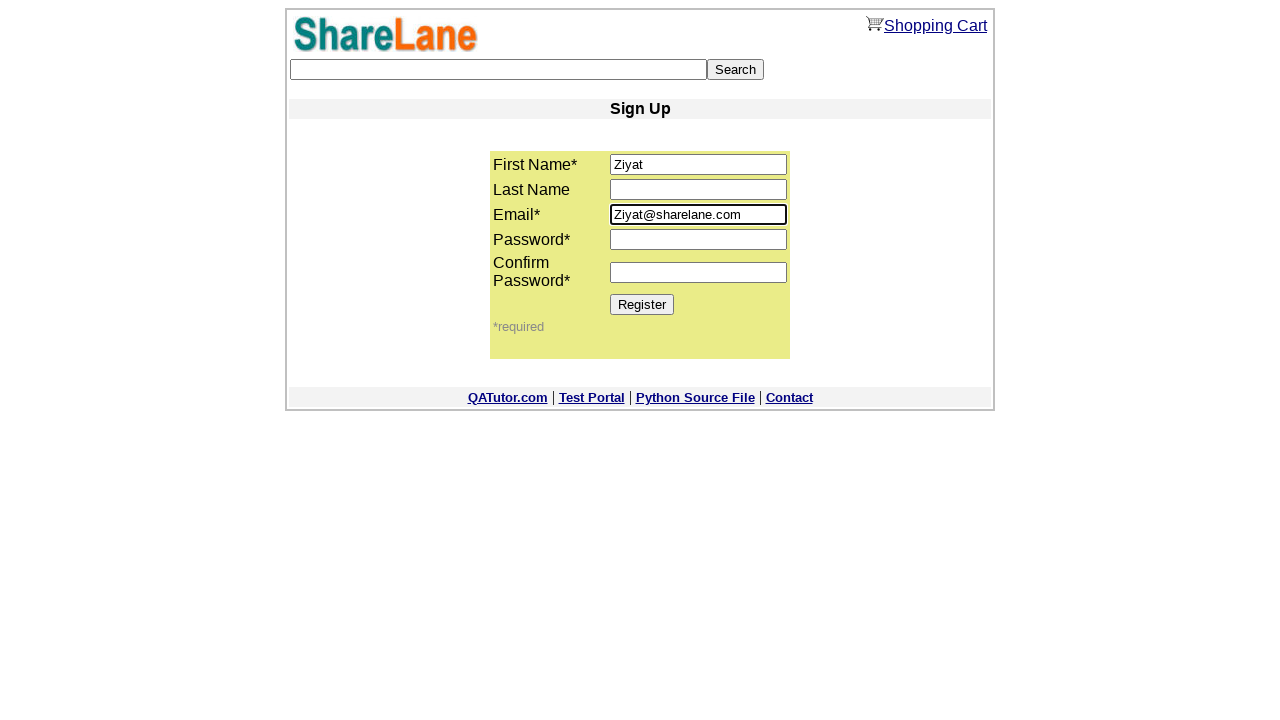

Filled password field with '23456' on input[name='password1']
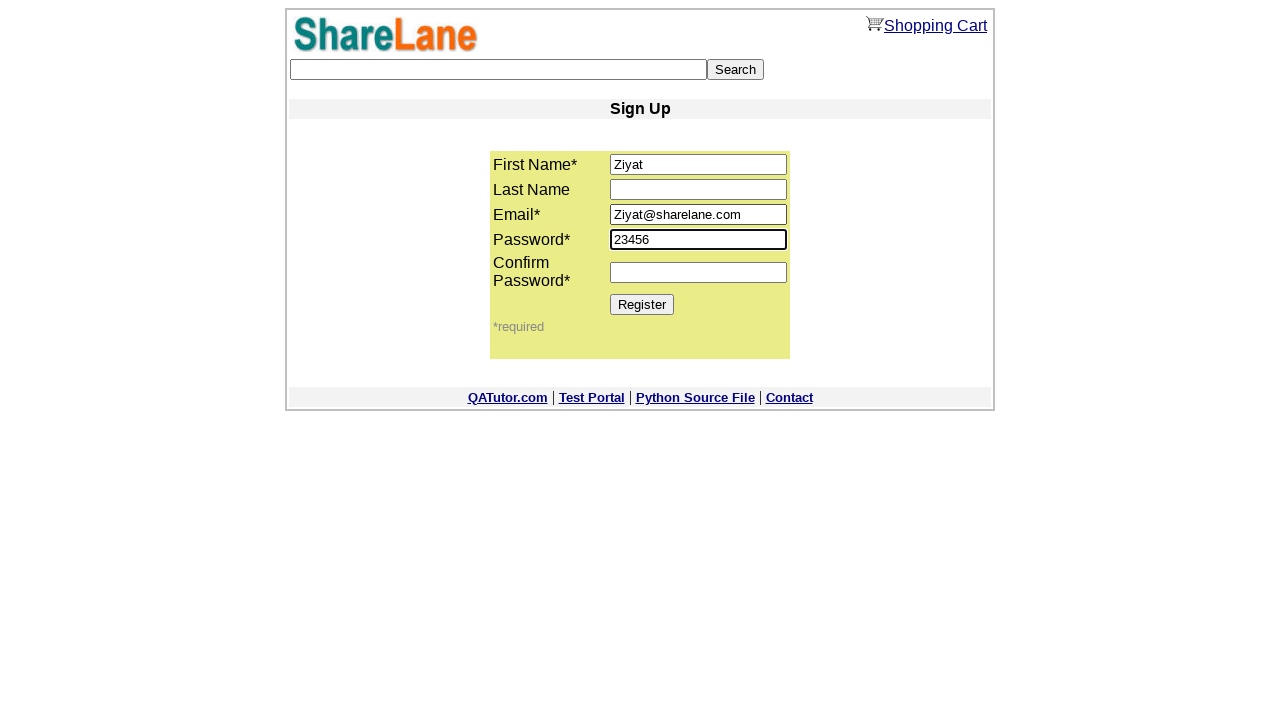

Filled confirm password field with '23456' on input[name='password2']
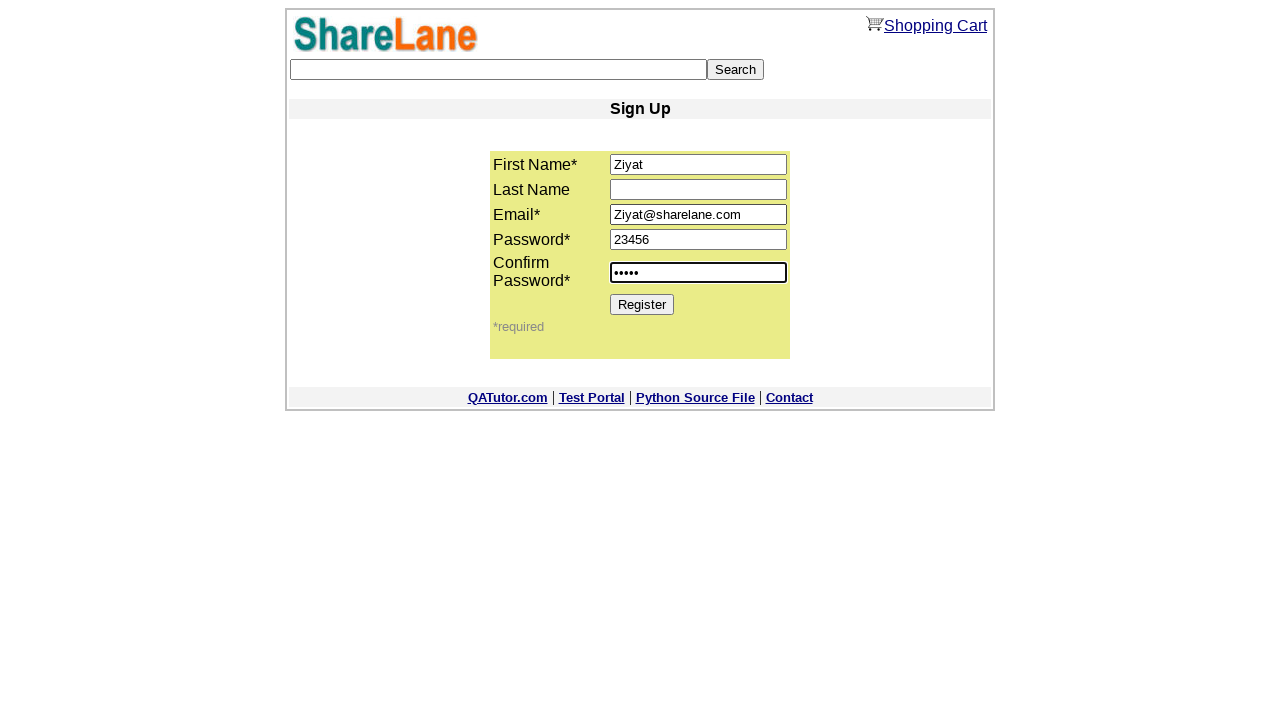

Clicked Register button to complete registration at (642, 304) on xpath=//*[@value='Register']
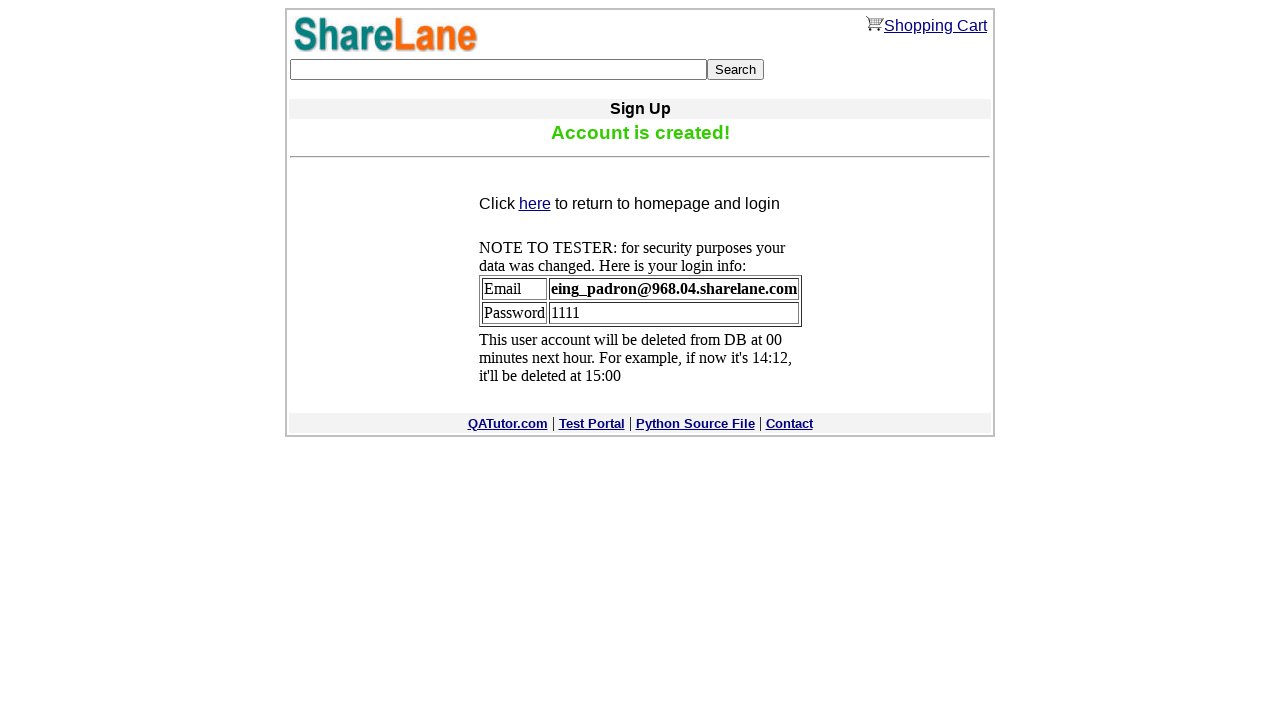

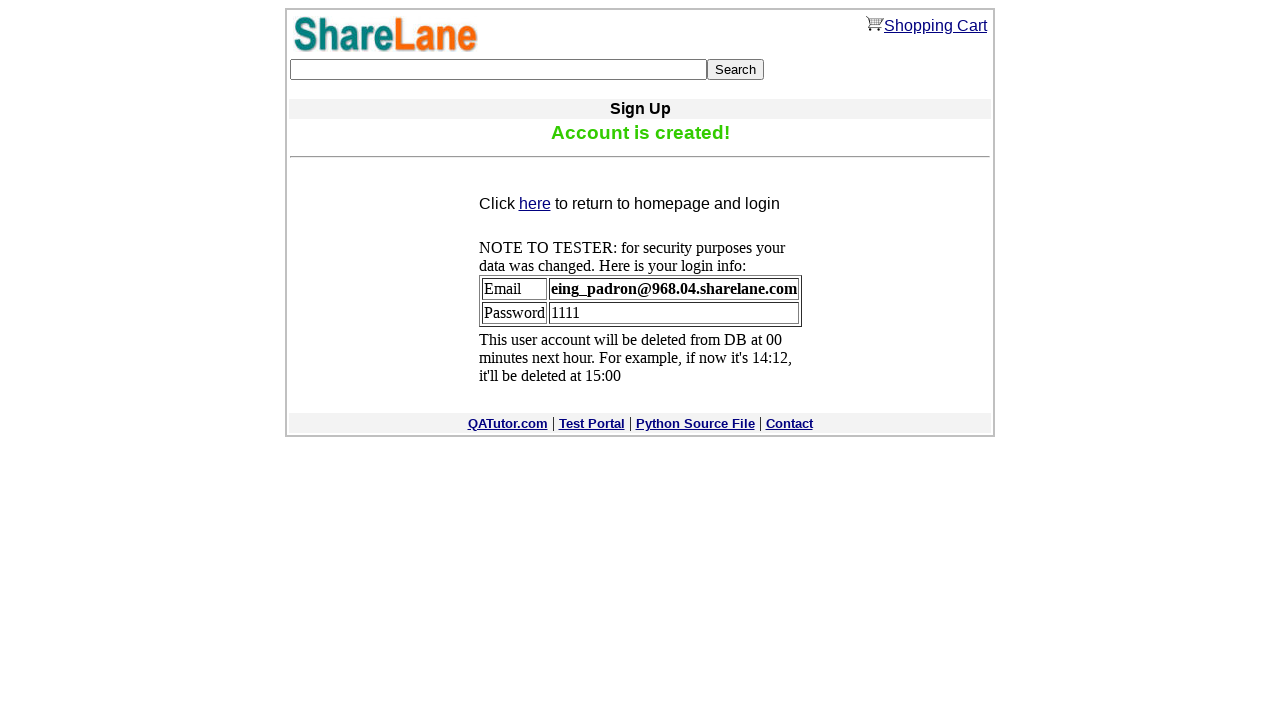